Tests iframe interaction by switching between single and nested iframes, entering text in textboxes within different frame contexts

Starting URL: http://demo.automationtesting.in/Frames.html

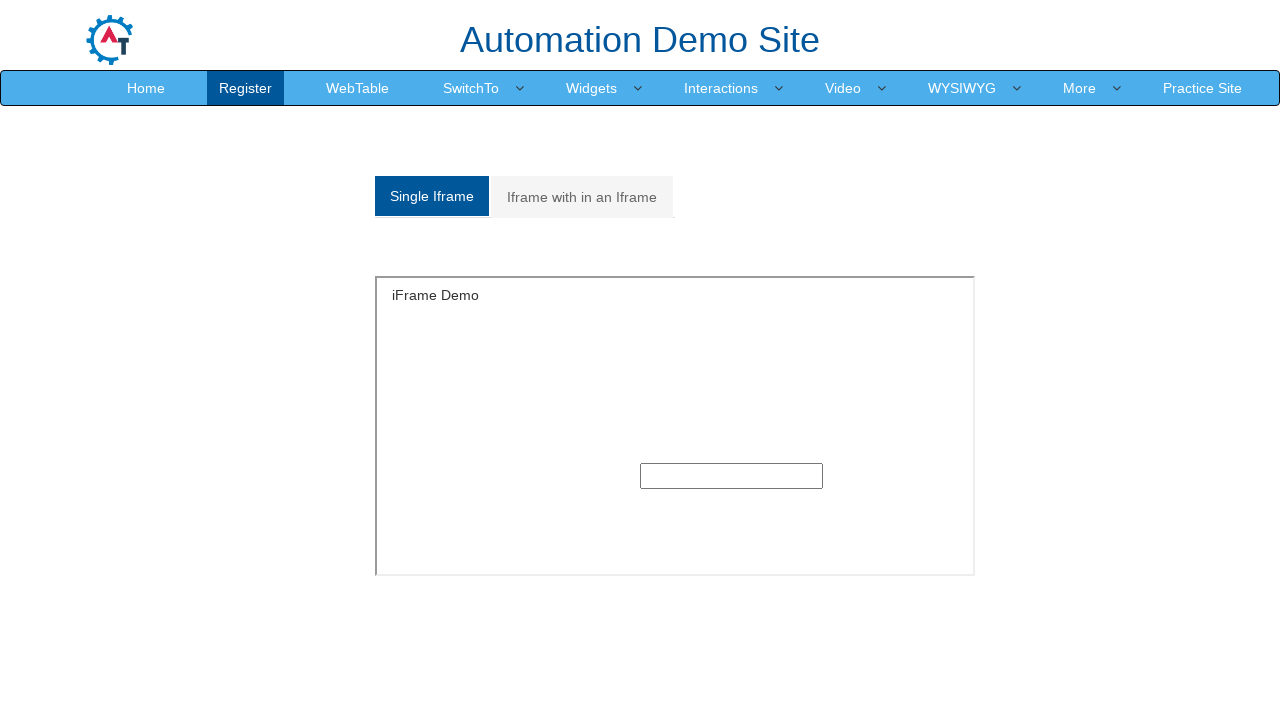

Queried all iframes on the page and printed count
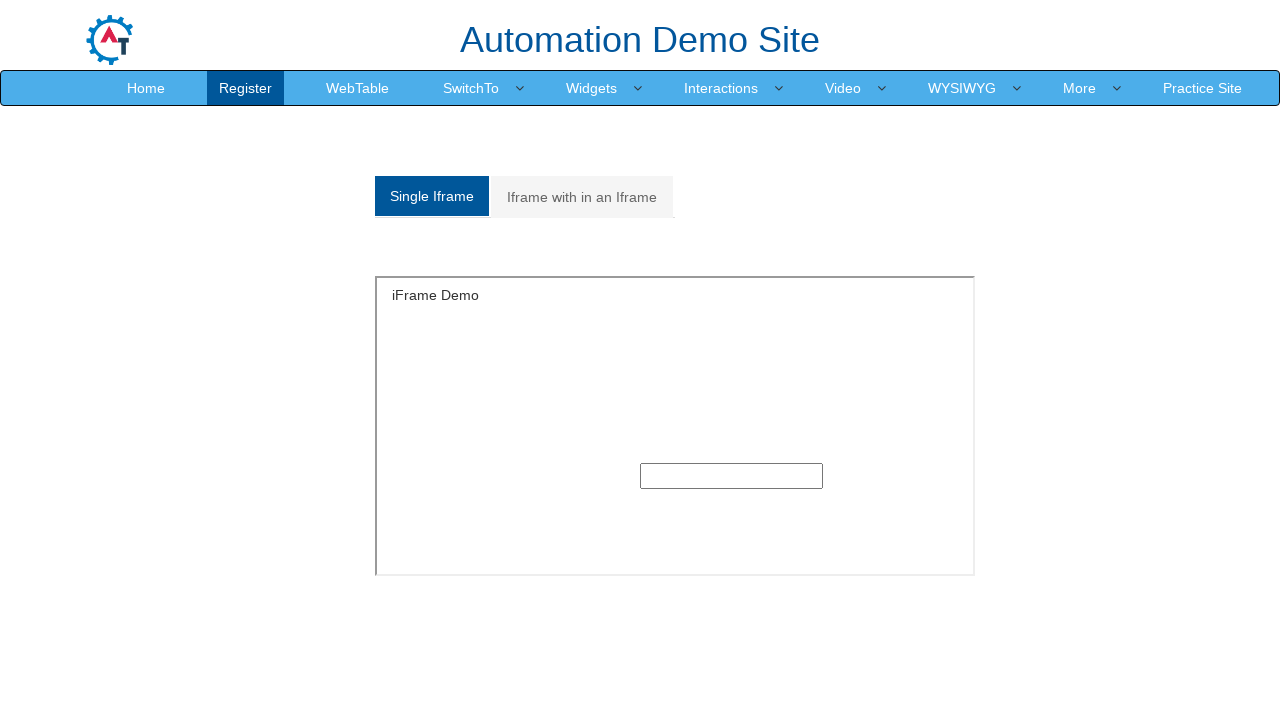

Retrieved and printed names of all iframes
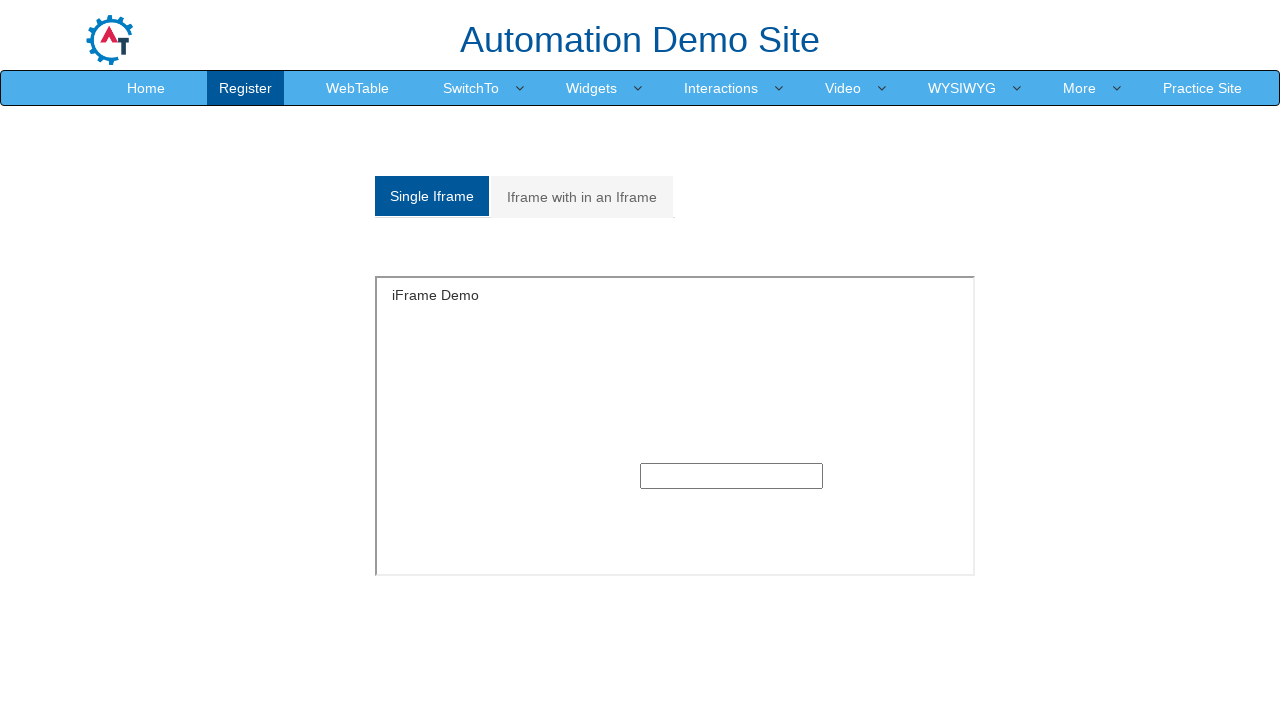

Located the single iframe with id 'singleframe'
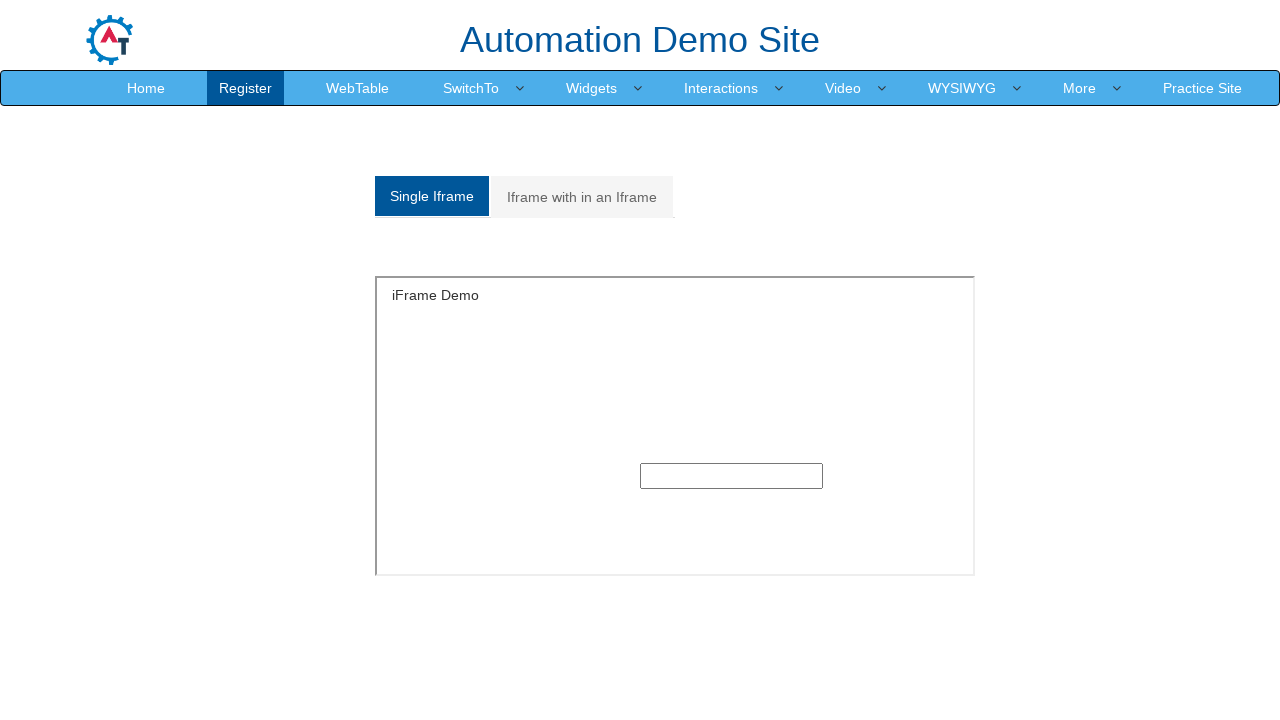

Entered 'Selenium' into the textbox within the single iframe on xpath=//iframe[@id='singleframe'] >> internal:control=enter-frame >> xpath=//div
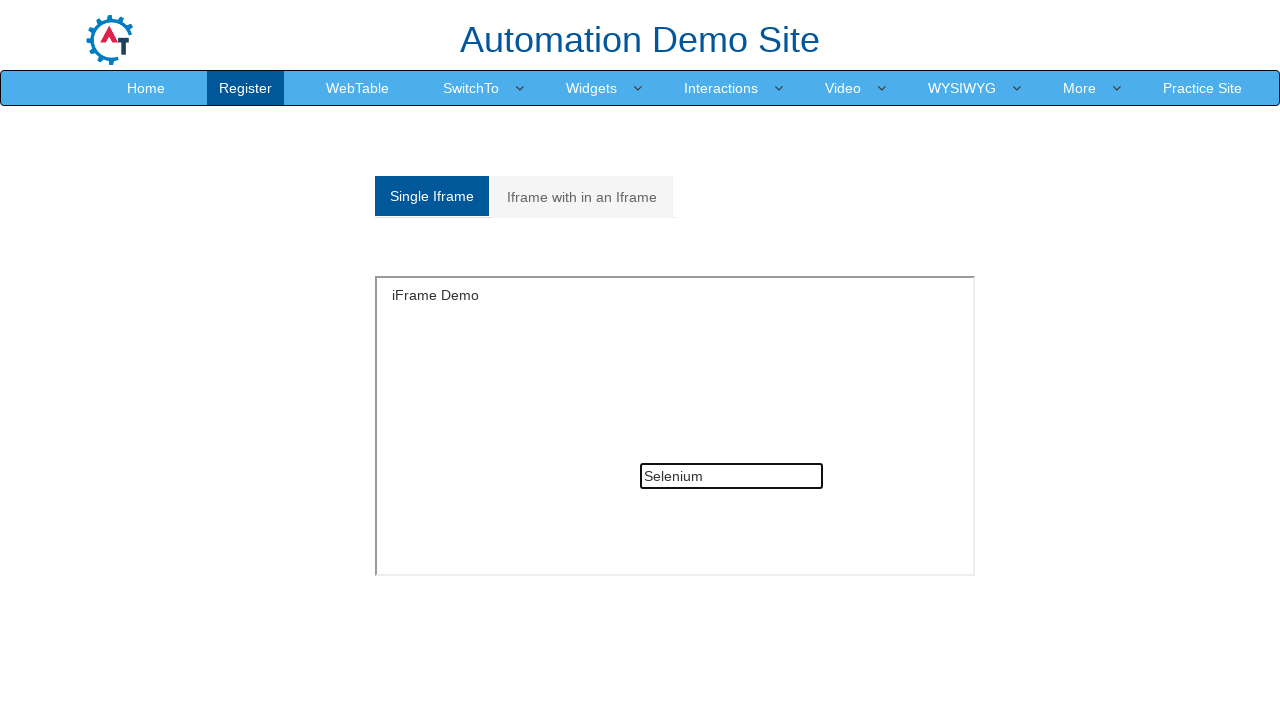

Clicked on 'Iframe with in an Iframe' tab to switch to nested iframe section at (582, 197) on xpath=//a[contains(text(),'Iframe with in an Iframe')]
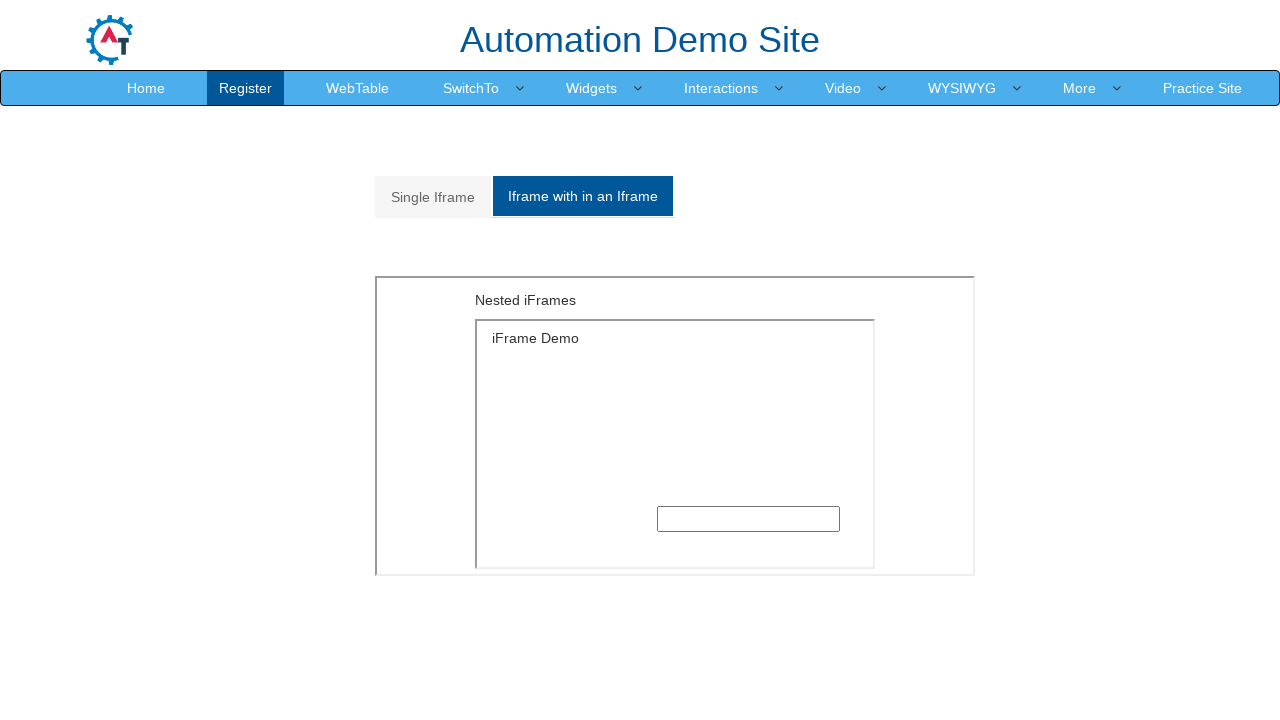

Located the outer iframe (second iframe on page)
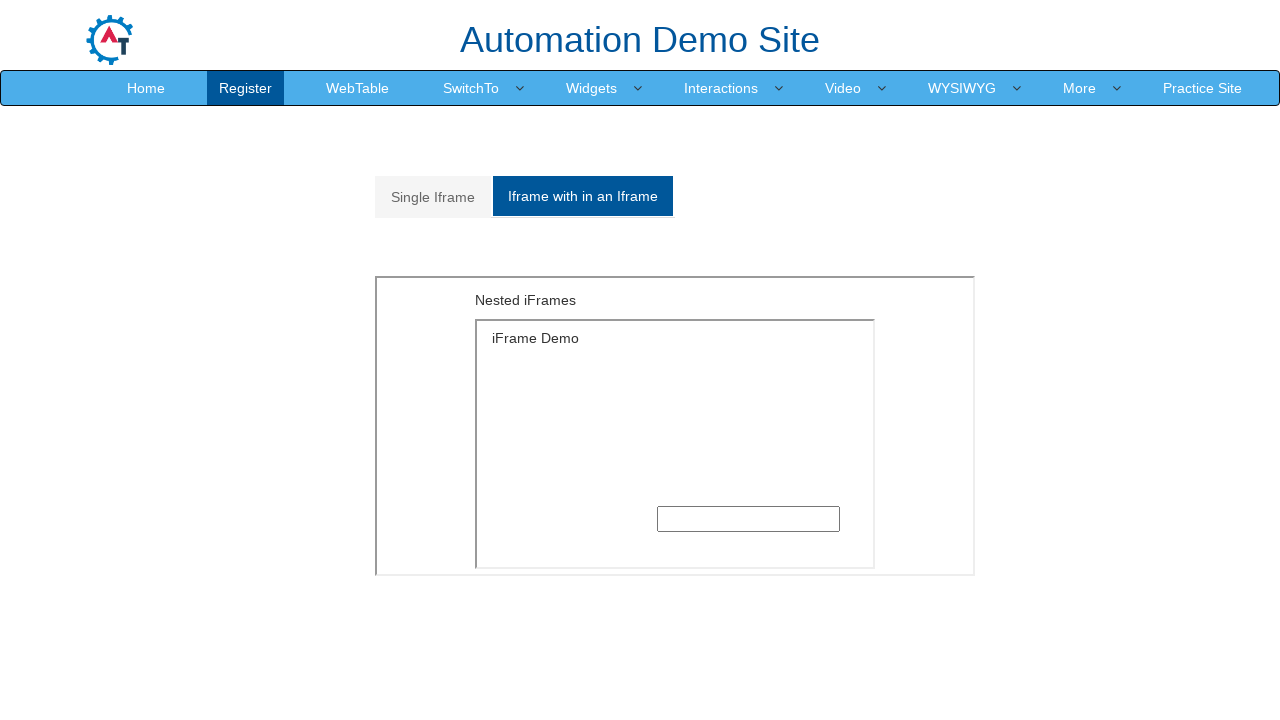

Located the inner iframe nested within the outer iframe
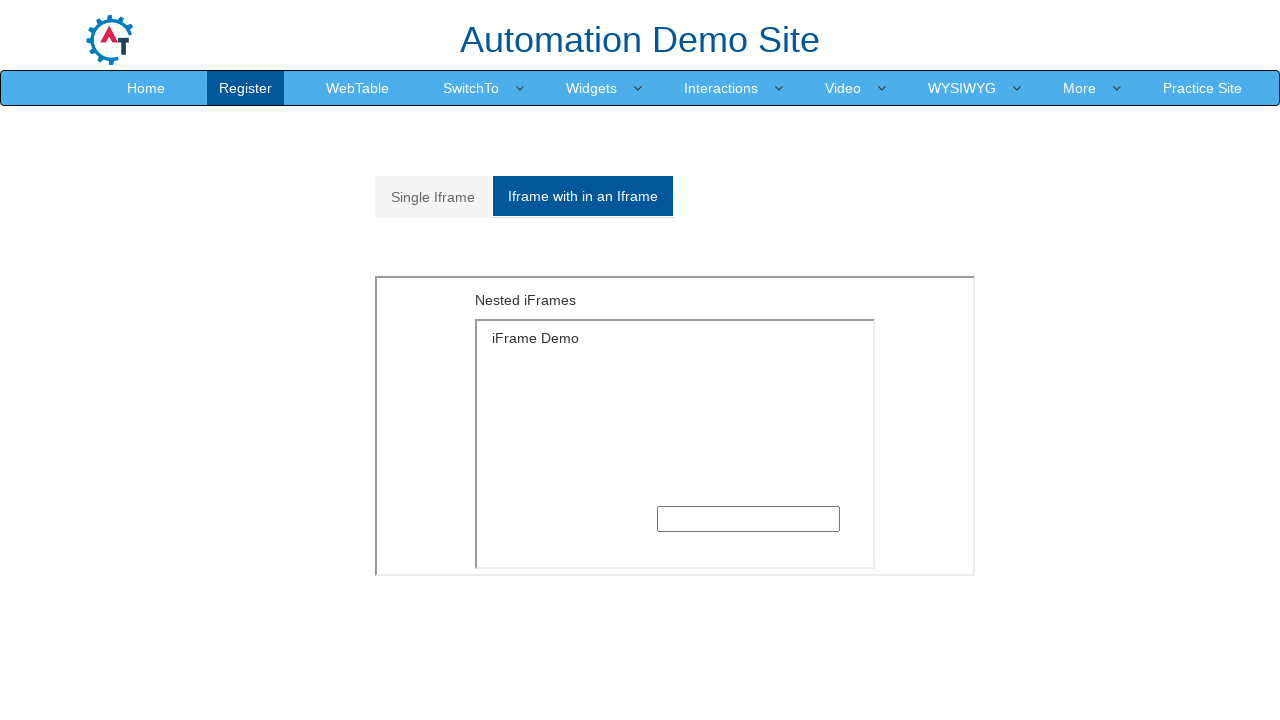

Entered 'WebDriver' into the textbox within the nested iframe on iframe >> nth=1 >> internal:control=enter-frame >> iframe >> nth=0 >> internal:c
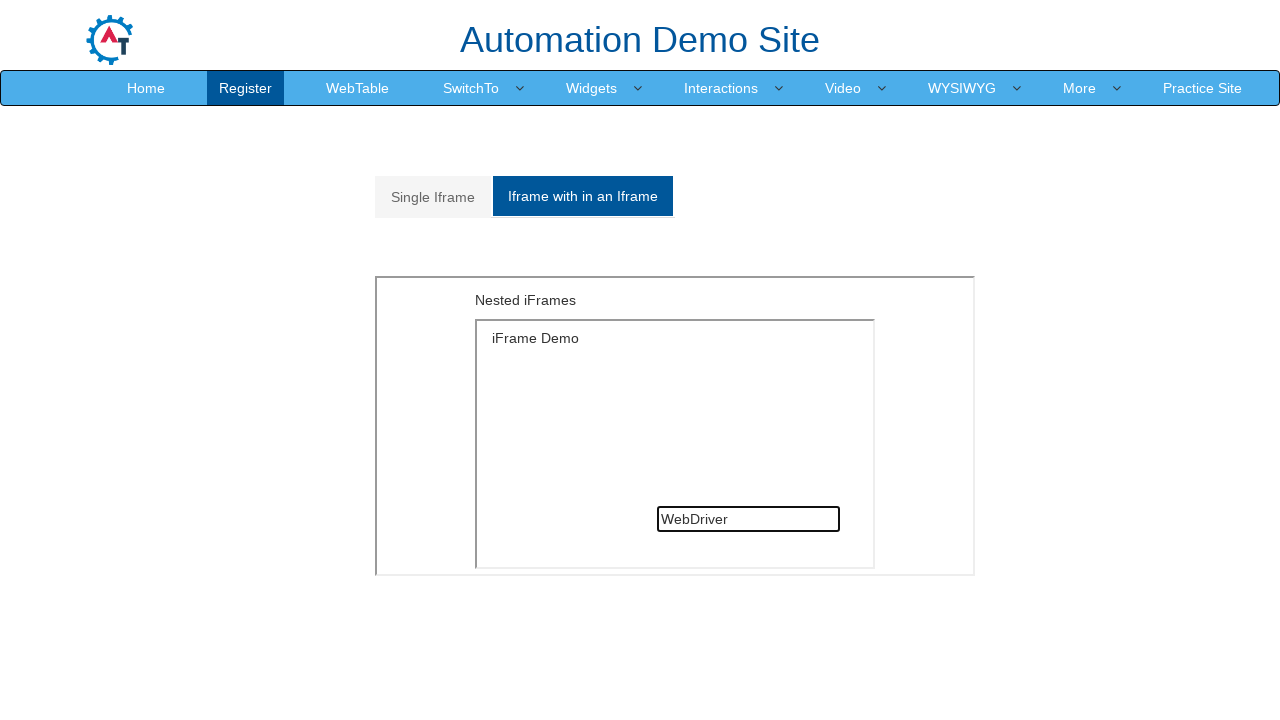

Waited for 3 seconds
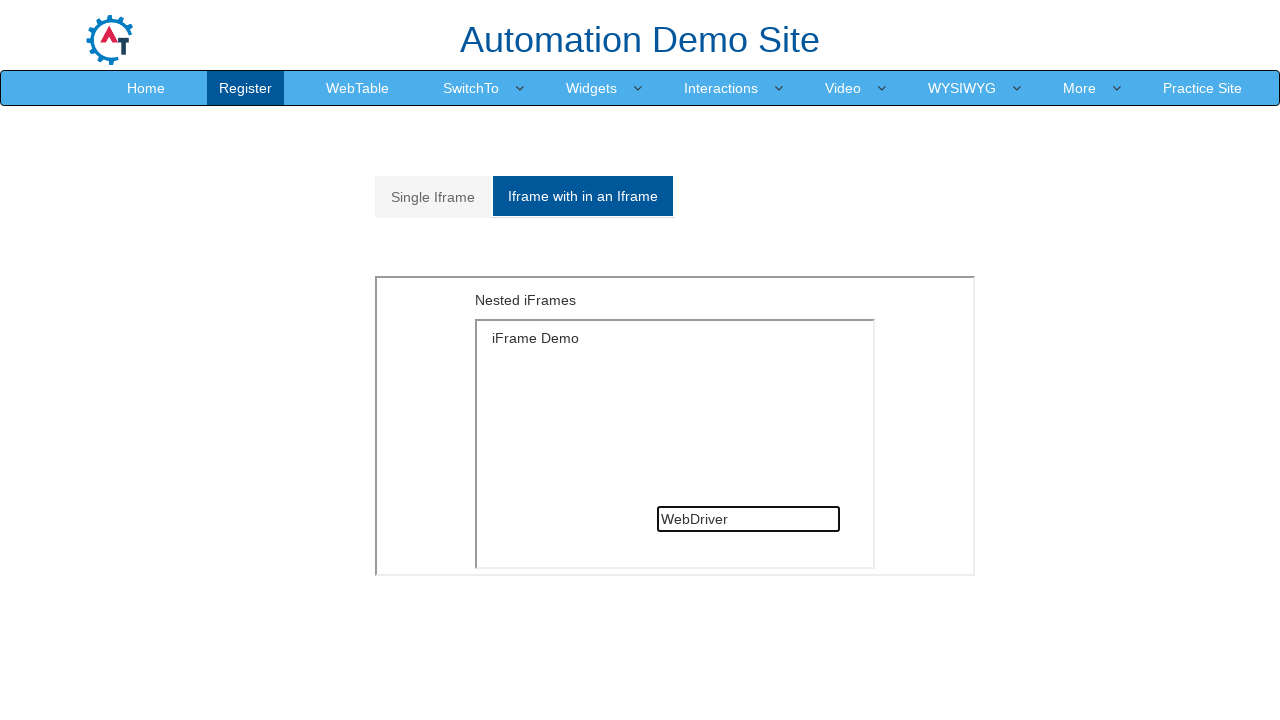

Clicked on 'Single Iframe' tab to switch back to single iframe section at (433, 197) on xpath=//a[contains(text(),'Single Iframe')]
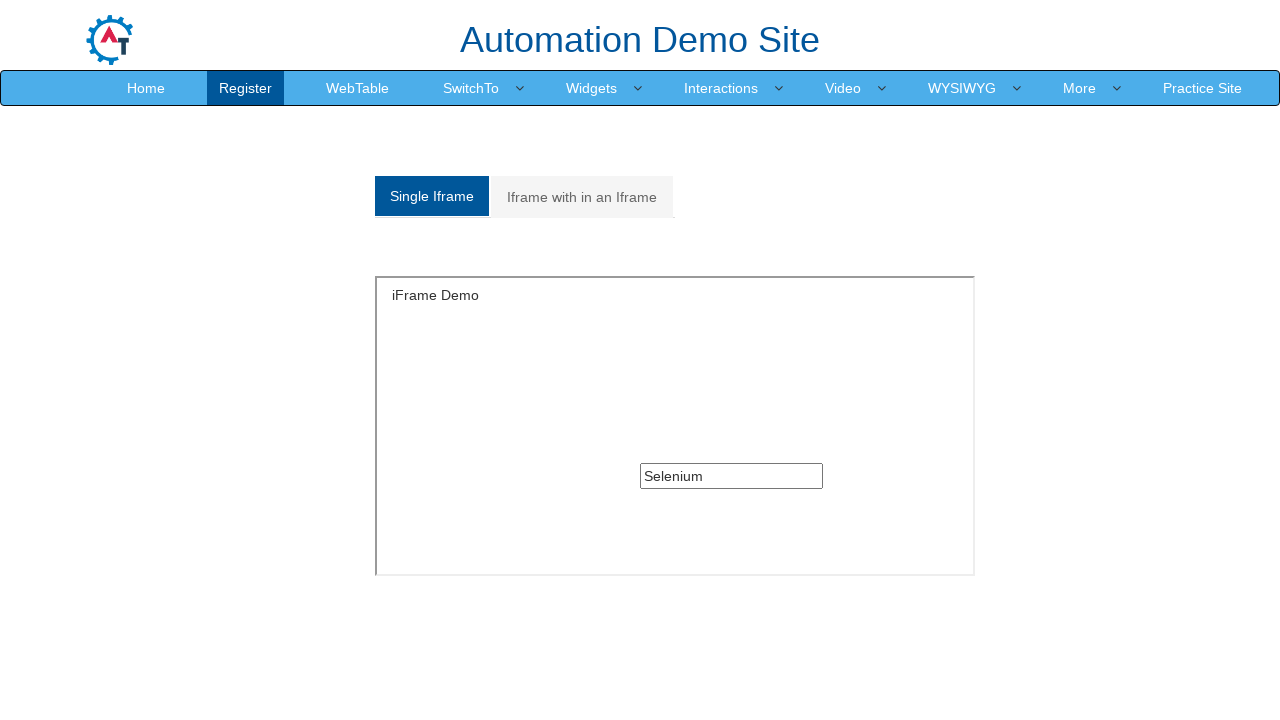

Waited for 3 seconds
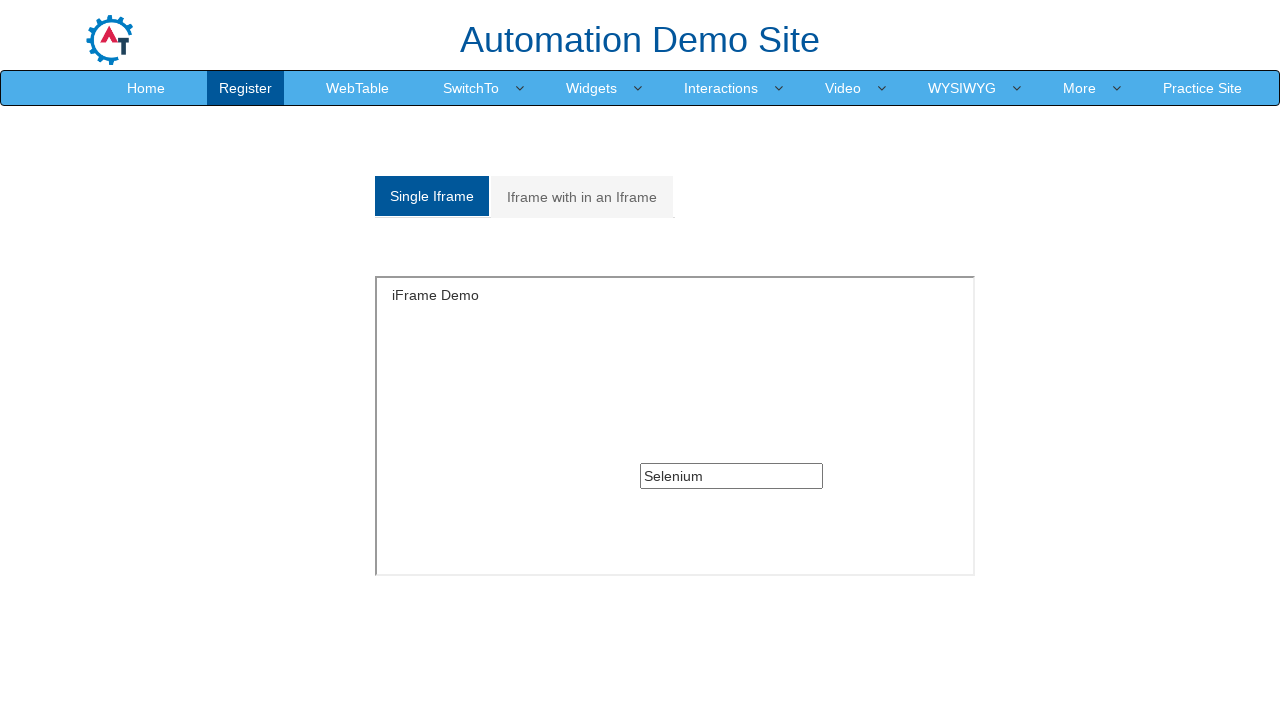

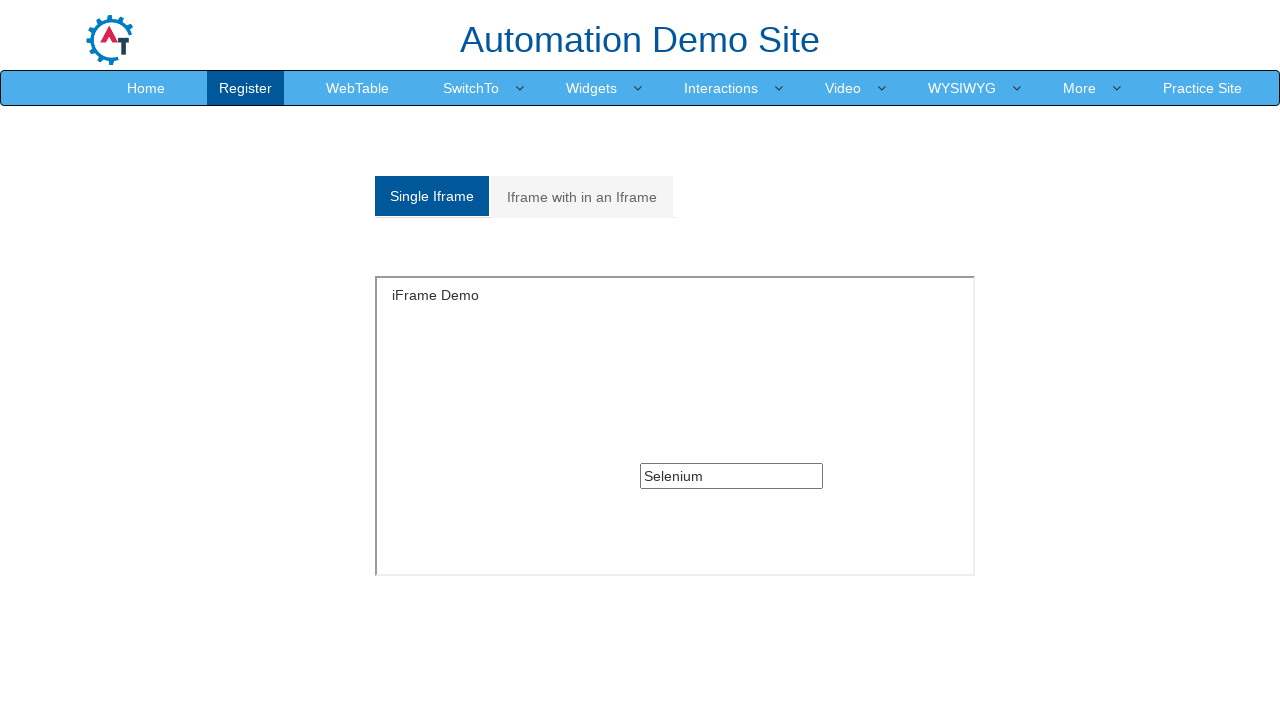